Tests JavaScript confirm dialog by clicking the JS Confirm button, dismissing the confirm dialog, and verifying the result message shows cancellation.

Starting URL: https://the-internet.herokuapp.com/javascript_alerts

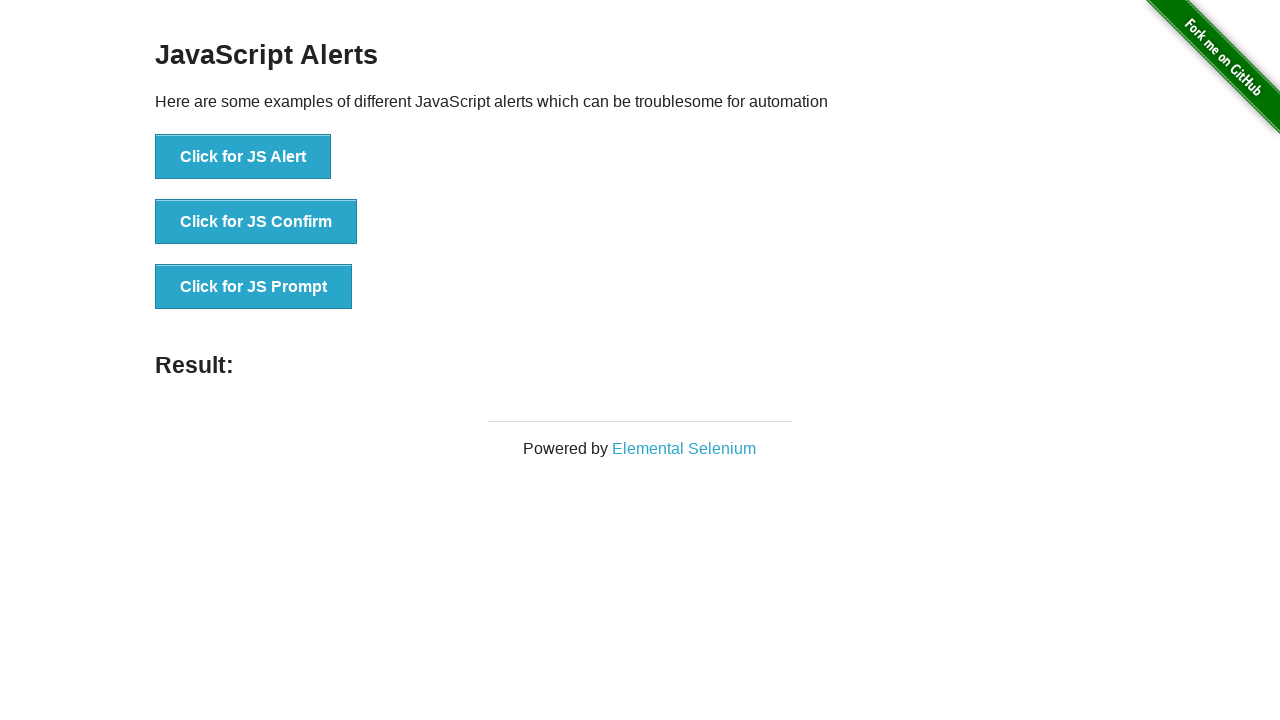

Set up dialog handler to dismiss confirm dialog
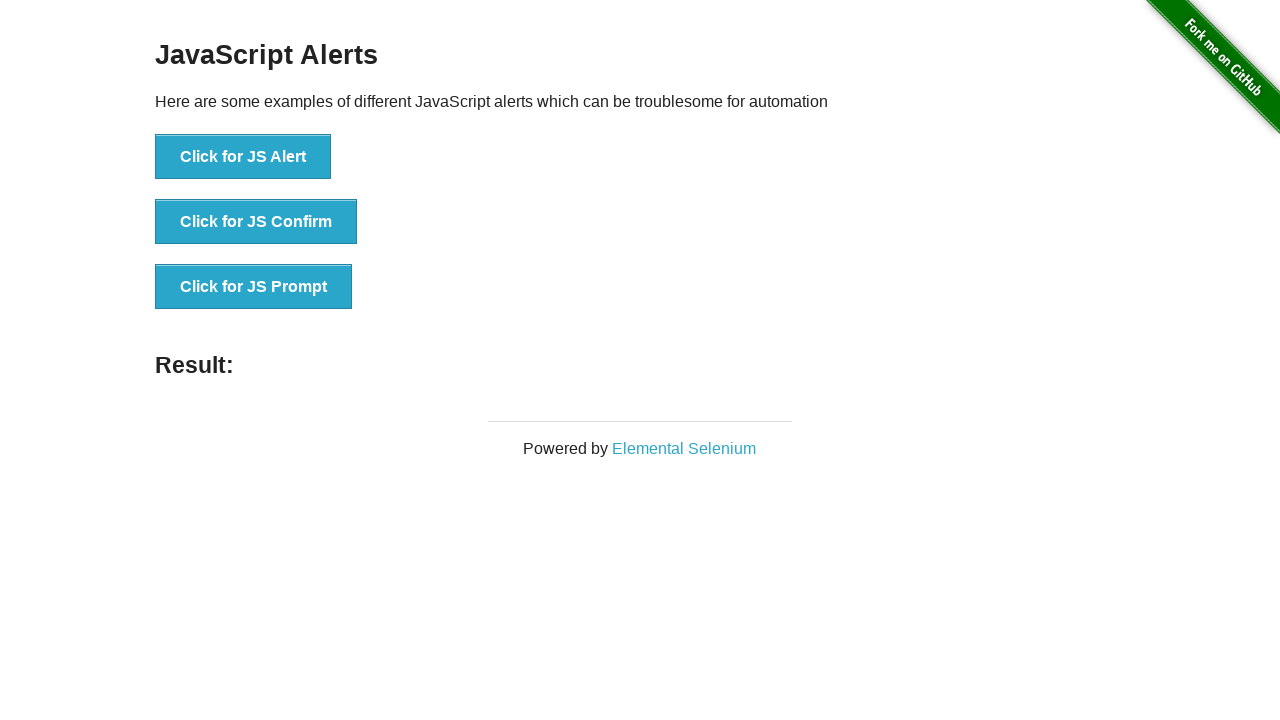

Clicked JS Confirm button to trigger confirm dialog at (256, 222) on button[onclick*='jsConfirm']
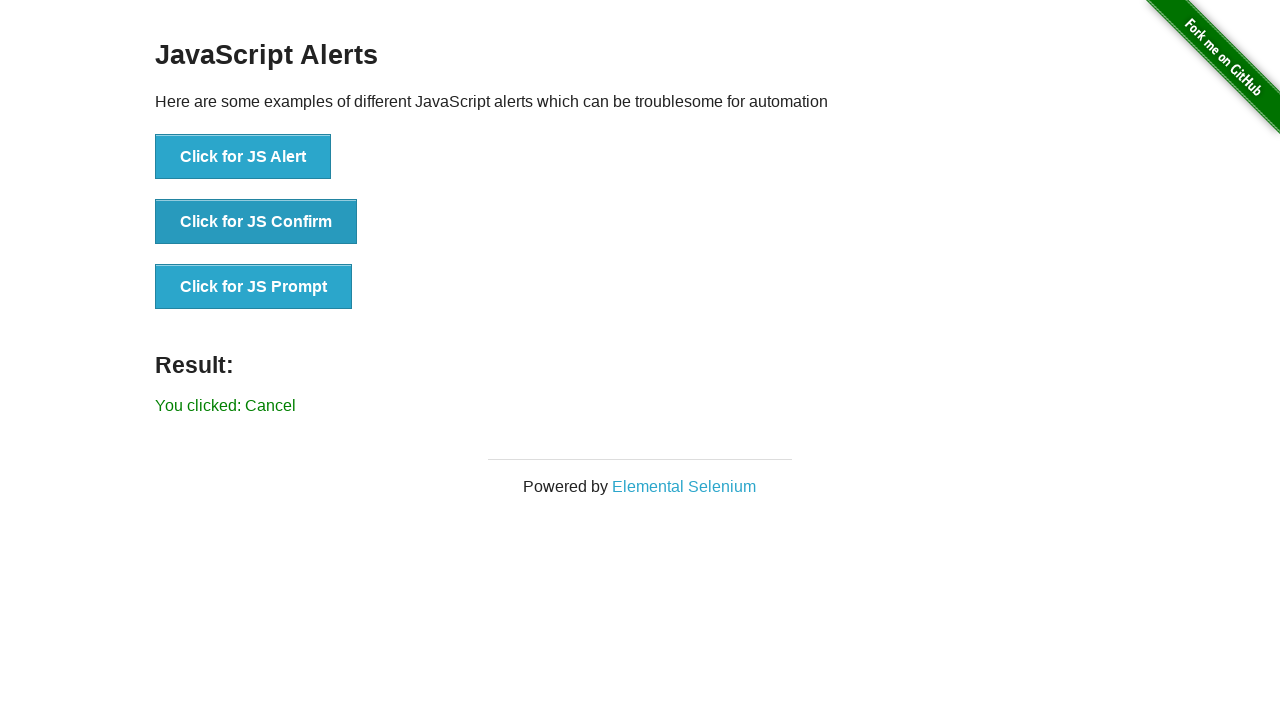

Result message appeared after dismissing confirm dialog
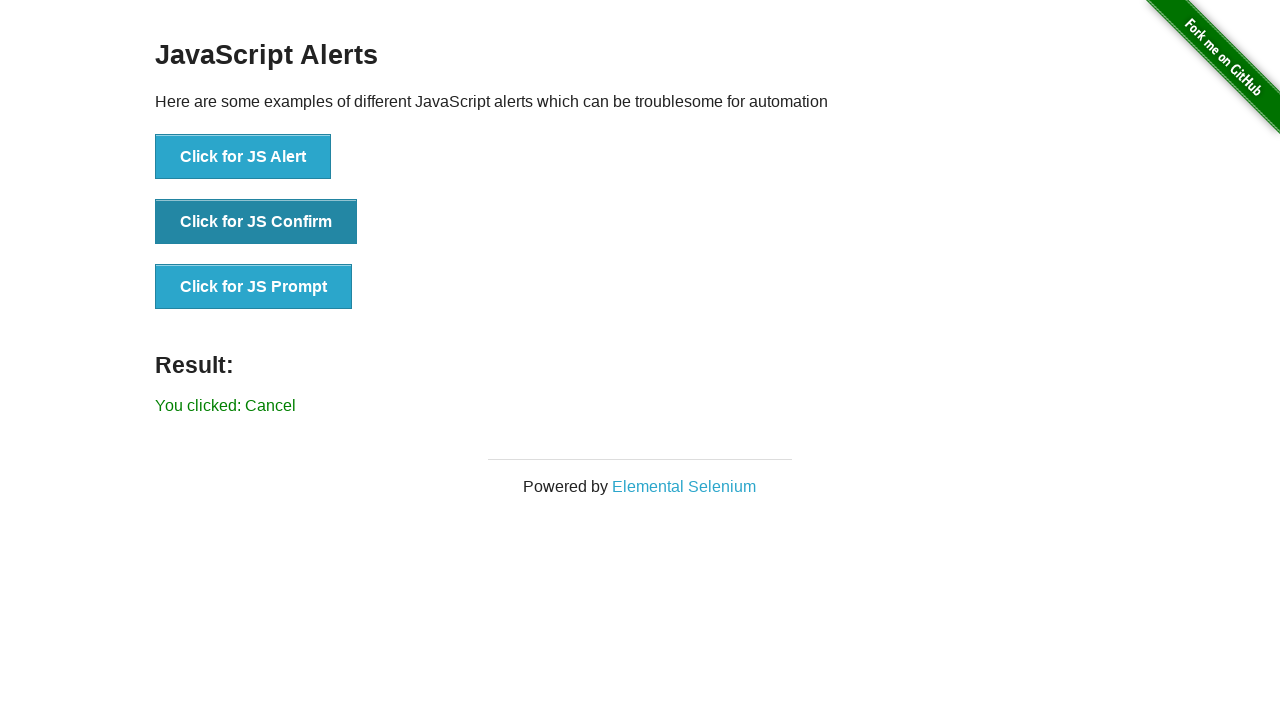

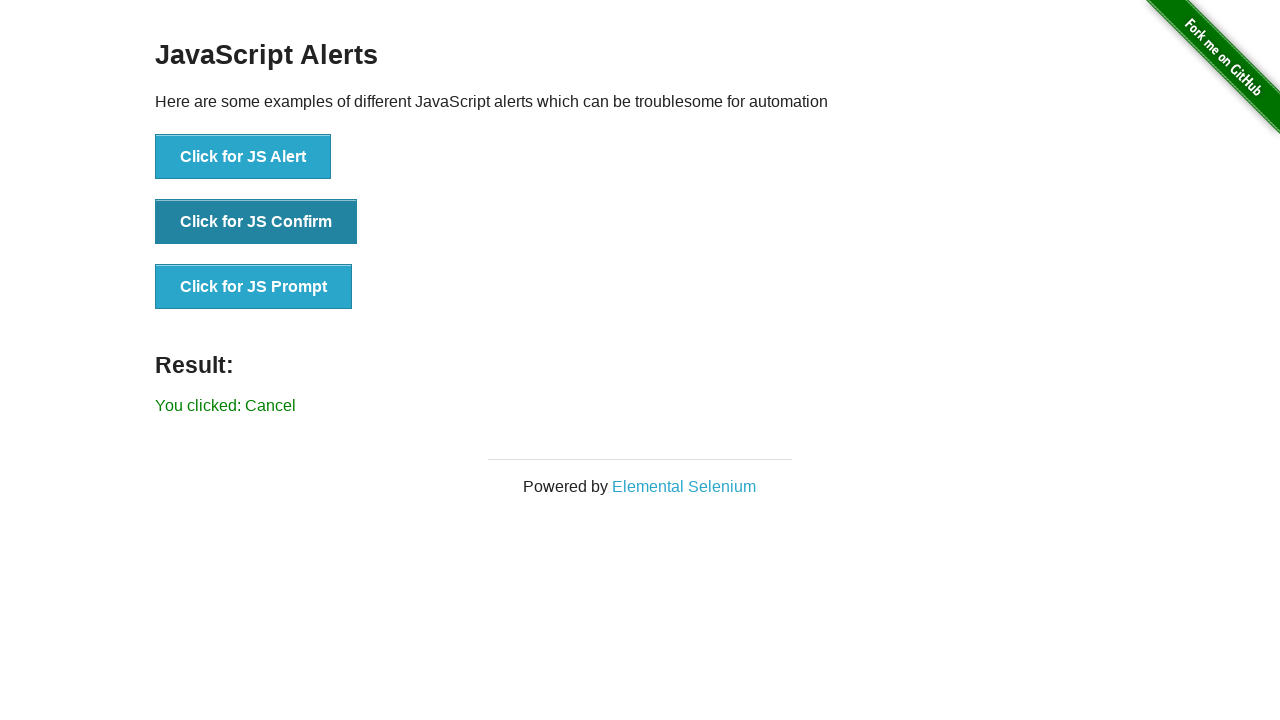